Tests window switching functionality by clicking a button that opens a new tab, switching between windows, and returning to the original window

Starting URL: https://formy-project.herokuapp.com/switch-window

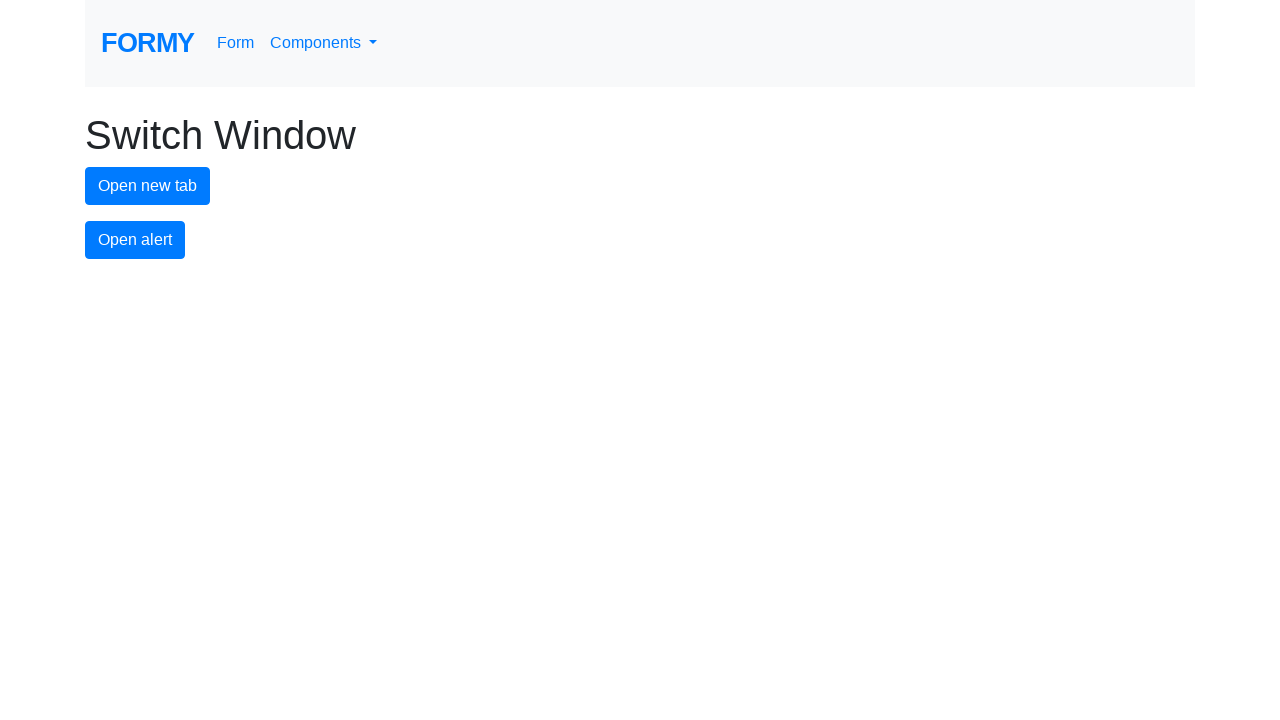

Clicked button to open new tab at (148, 186) on #new-tab-button
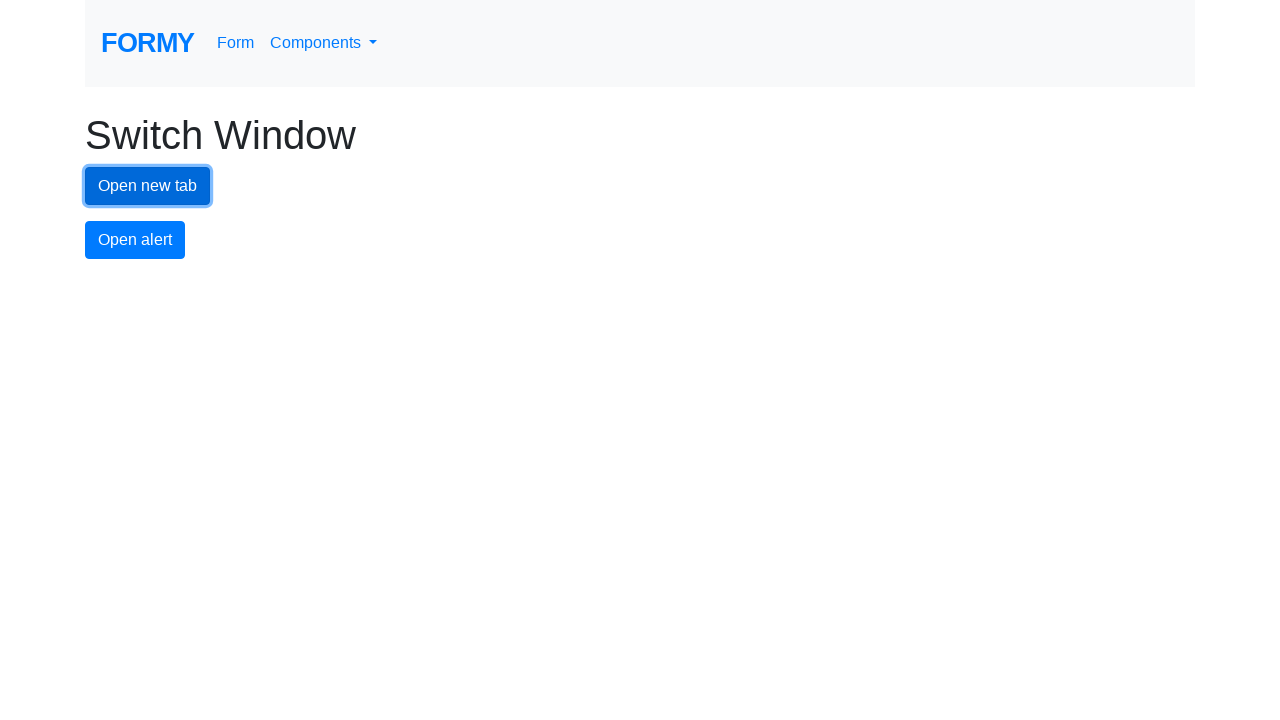

Waited for new tab to open
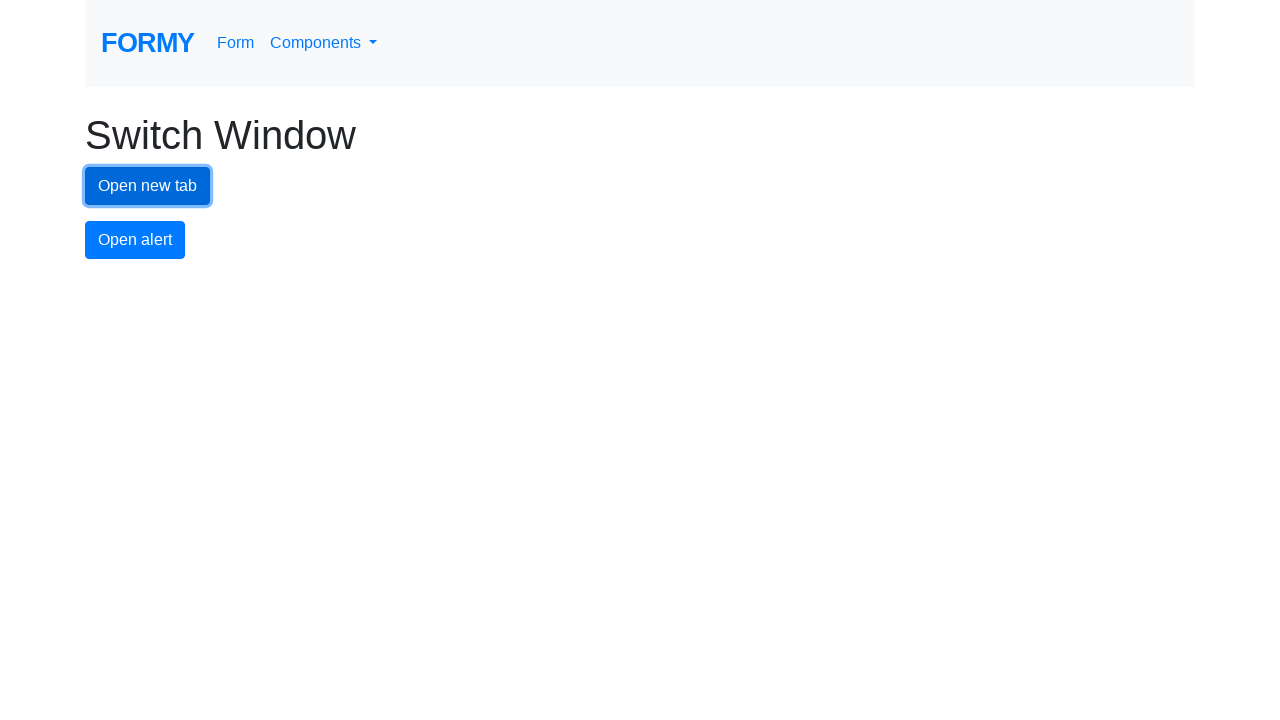

Retrieved all pages (tabs) from context
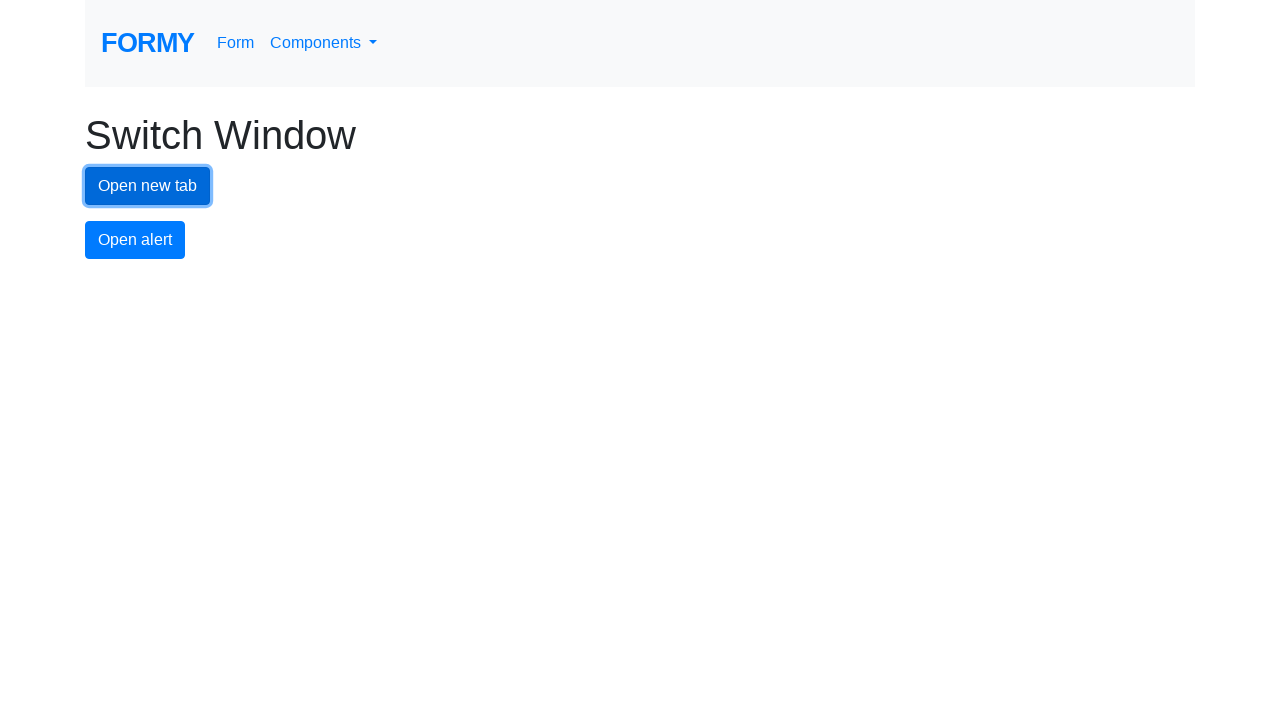

Switched to new tab
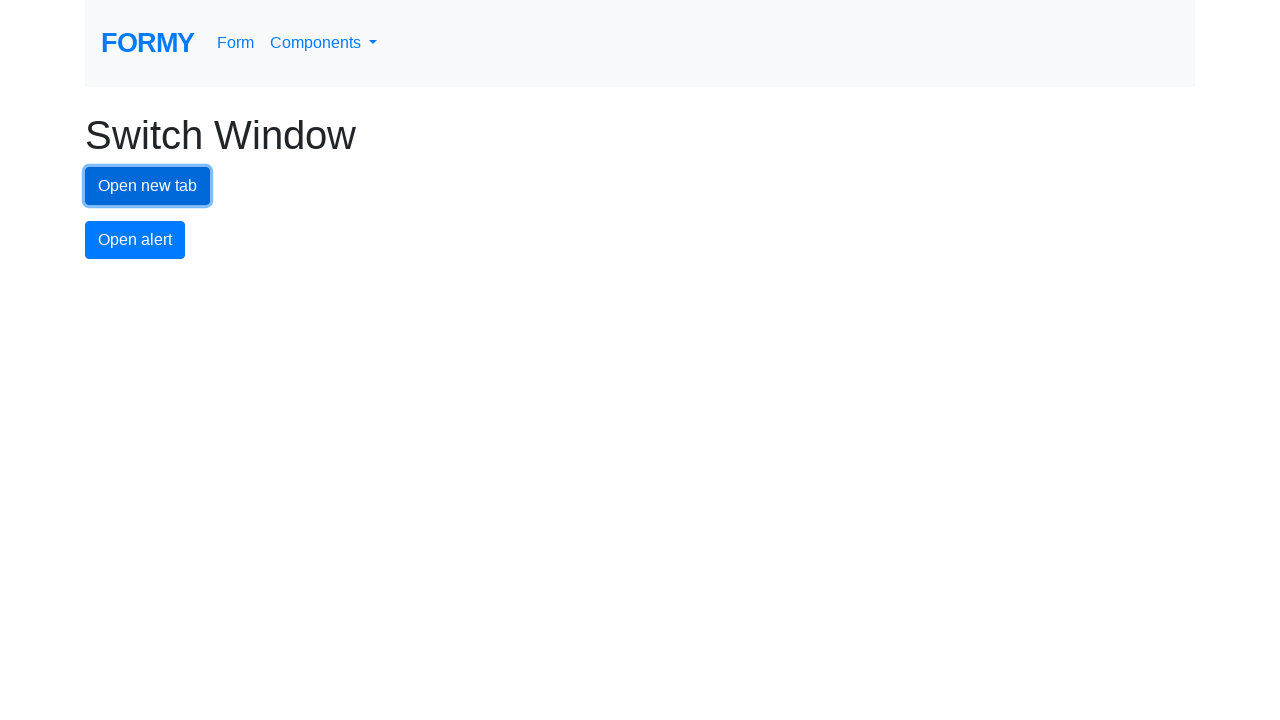

Switched back to original tab
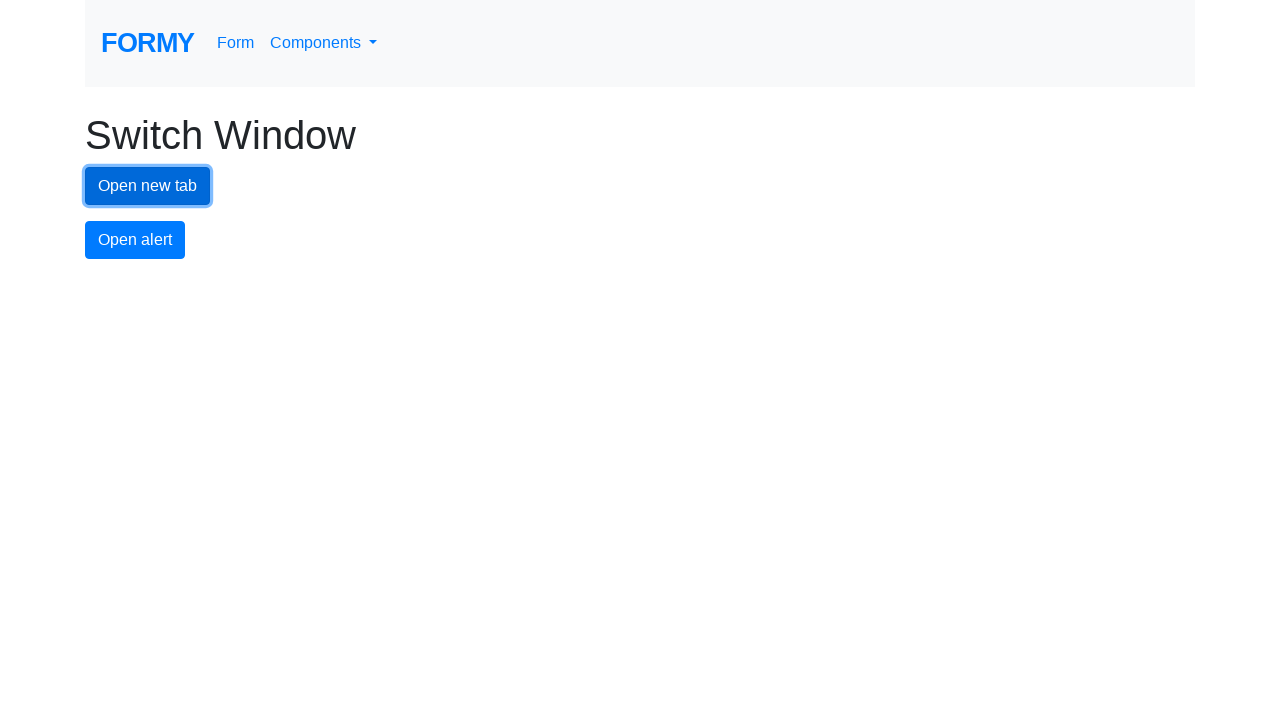

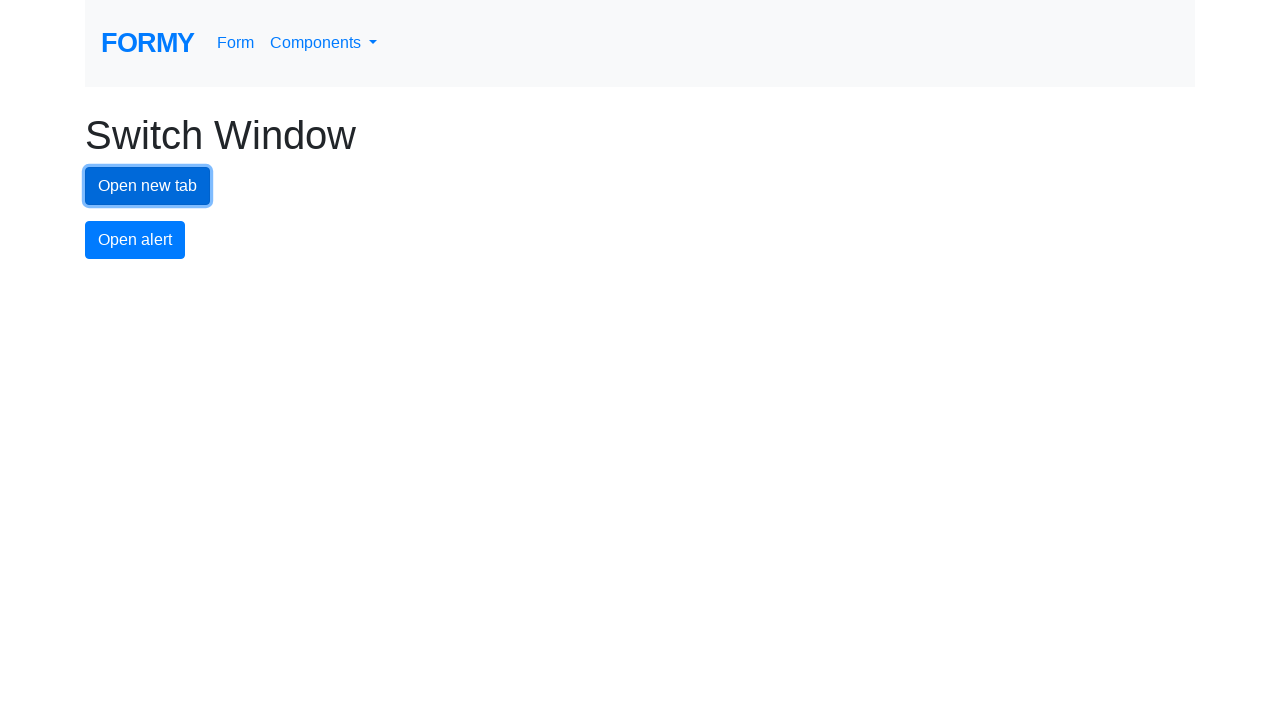